Tests slider functionality by dragging a slider element horizontally to change its value

Starting URL: http://demo.automationtesting.in/Slider.html

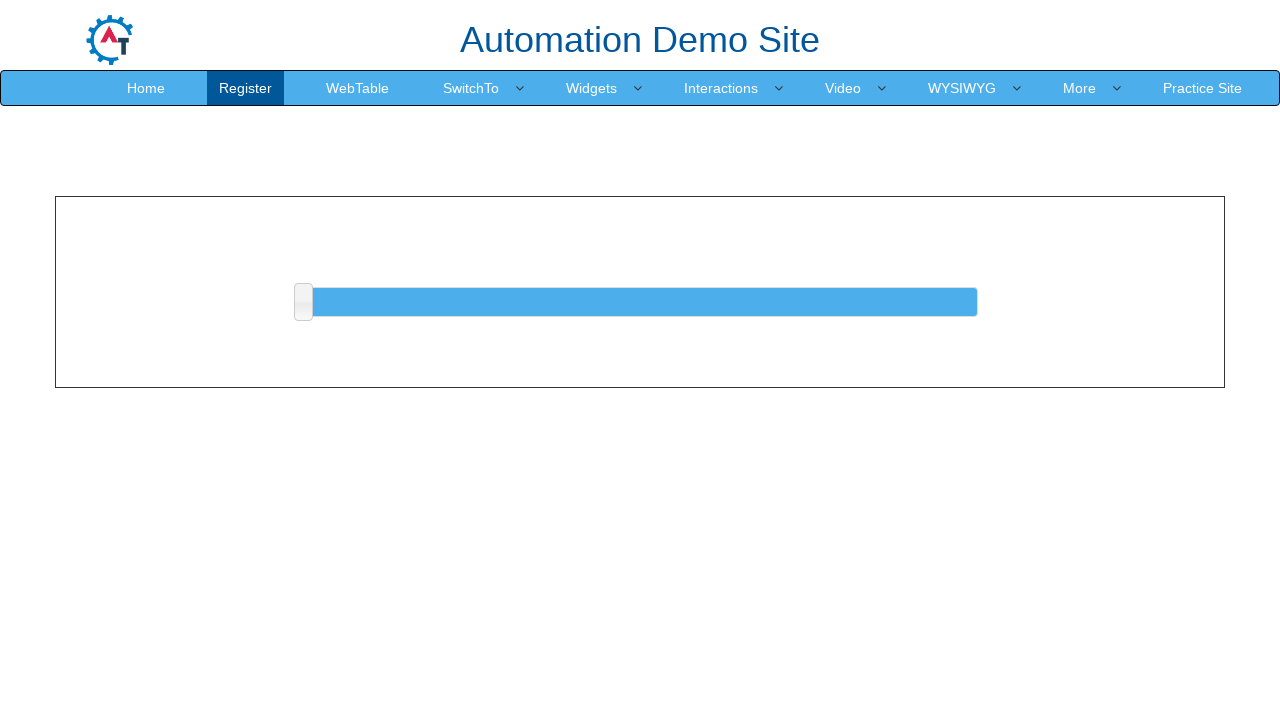

Located slider element with id 'slider'
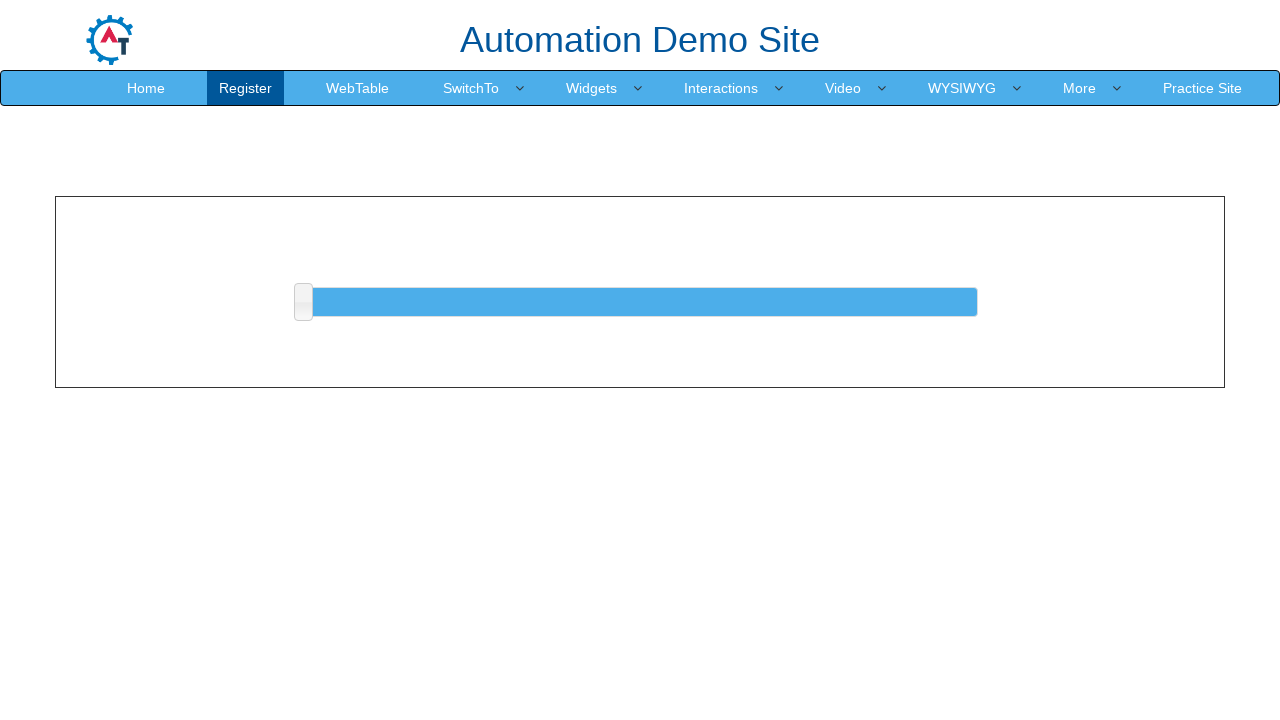

Retrieved slider bounding box dimensions
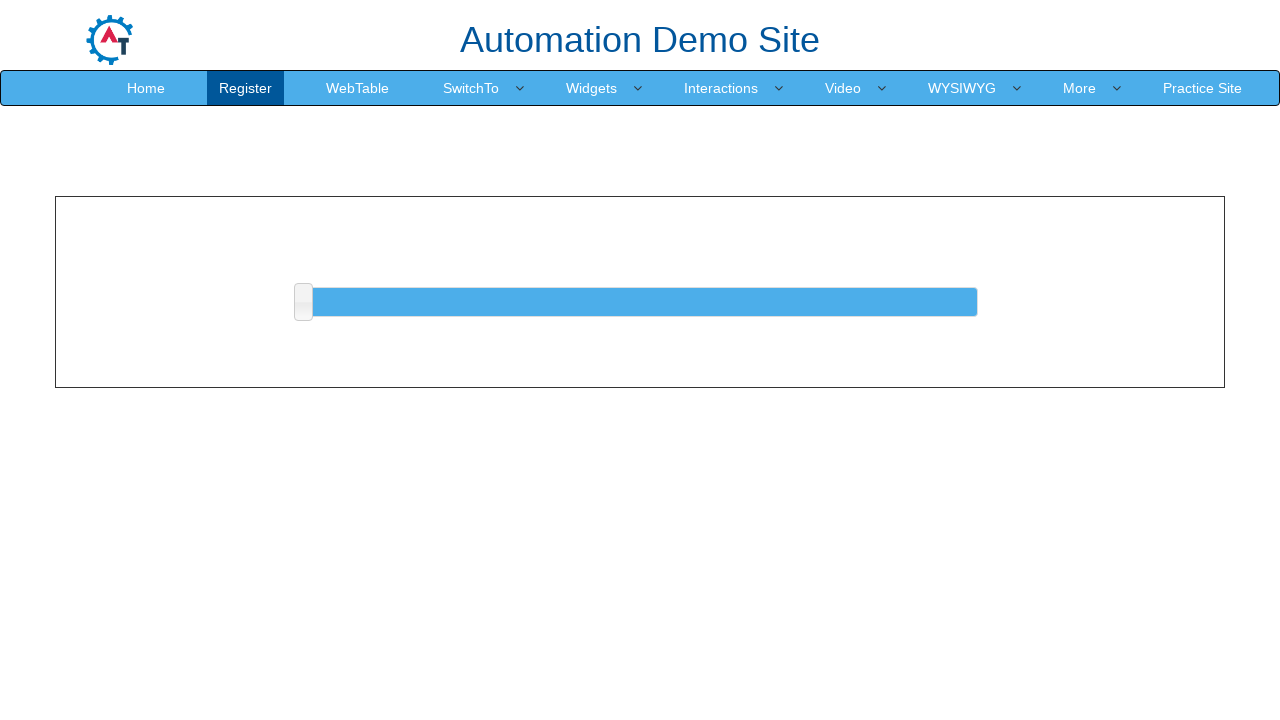

Dragged slider 50 pixels to the right to change its value at (691, 303)
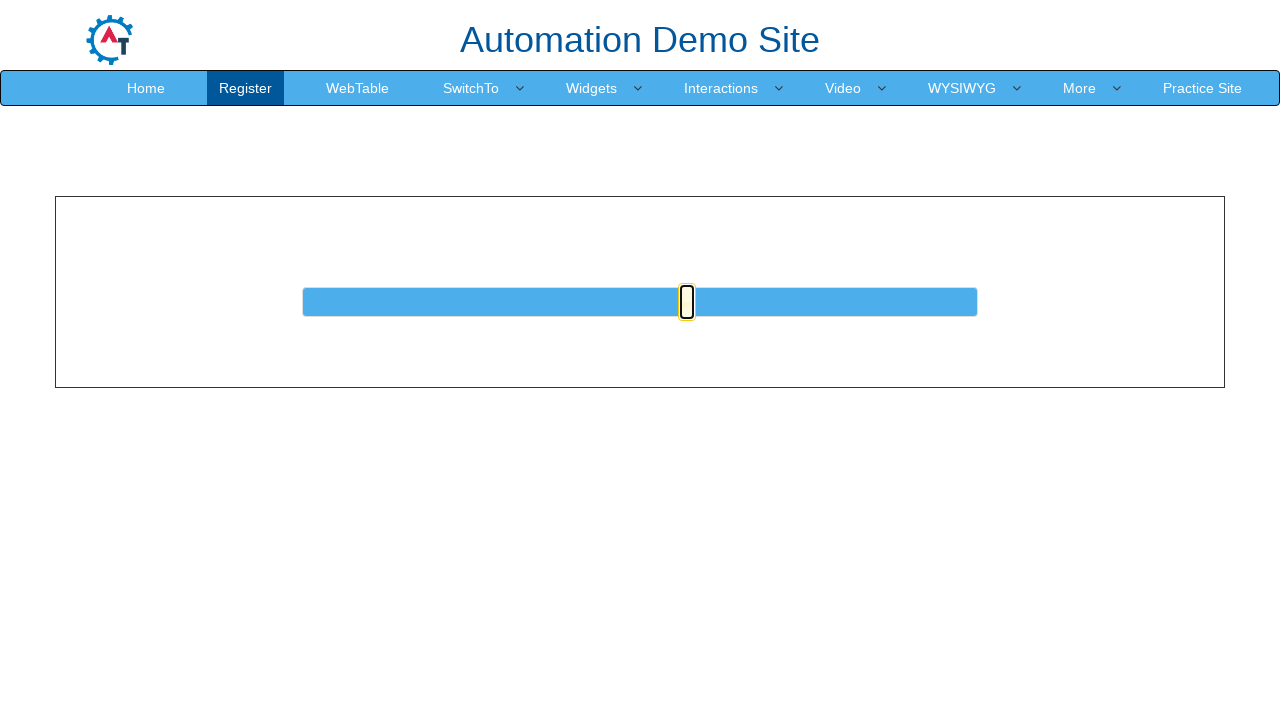

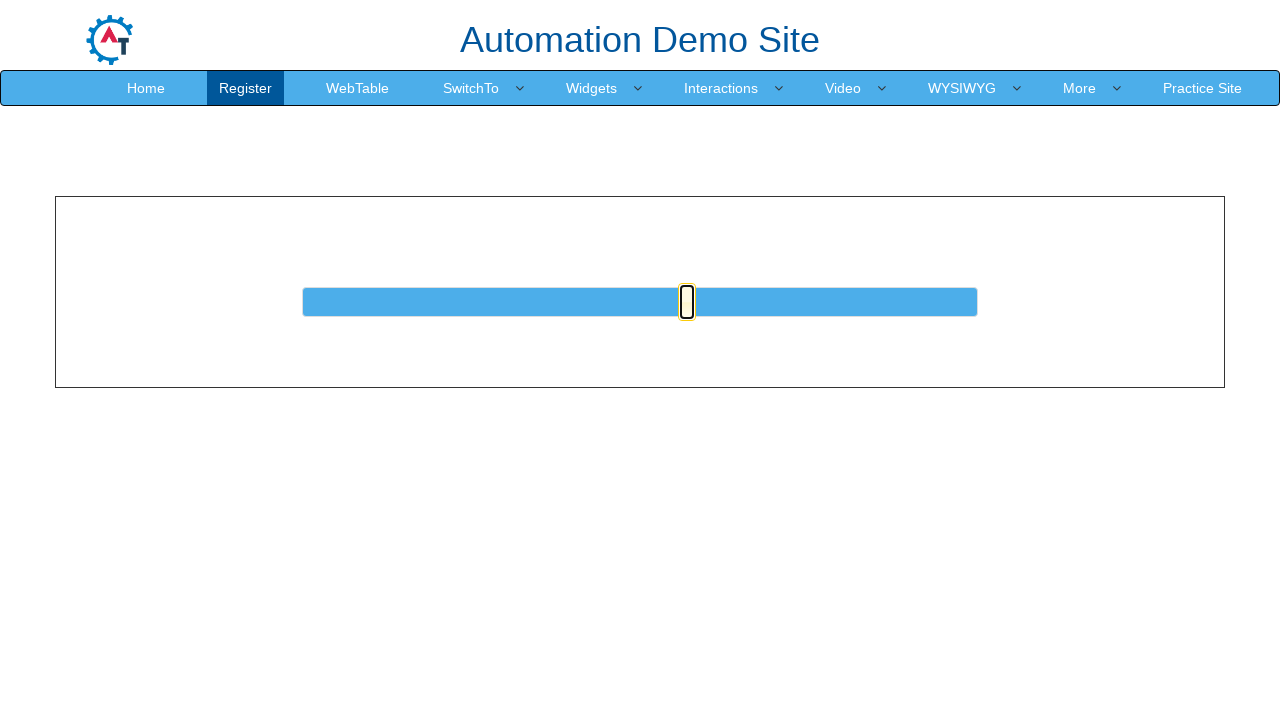